Tests button interactions by performing double-click and right-click actions on different buttons

Starting URL: https://demoqa.com/buttons

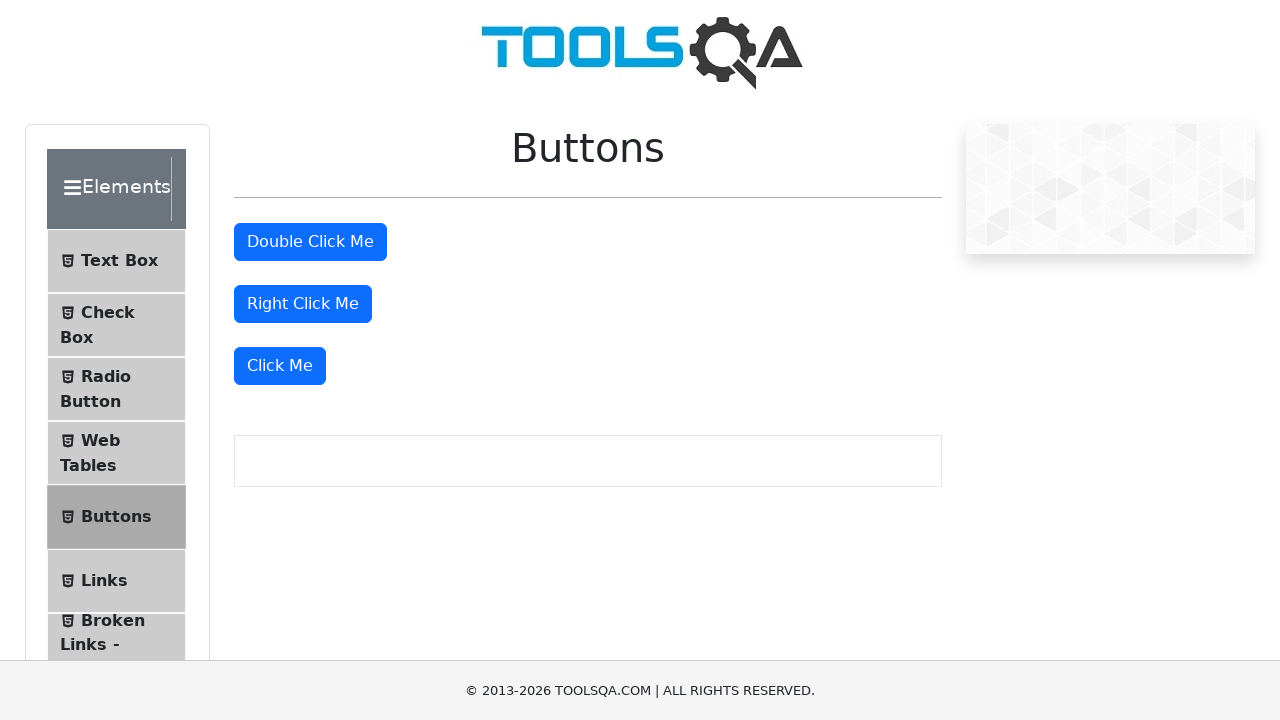

Double-clicked the double-click button at (310, 242) on #doubleClickBtn
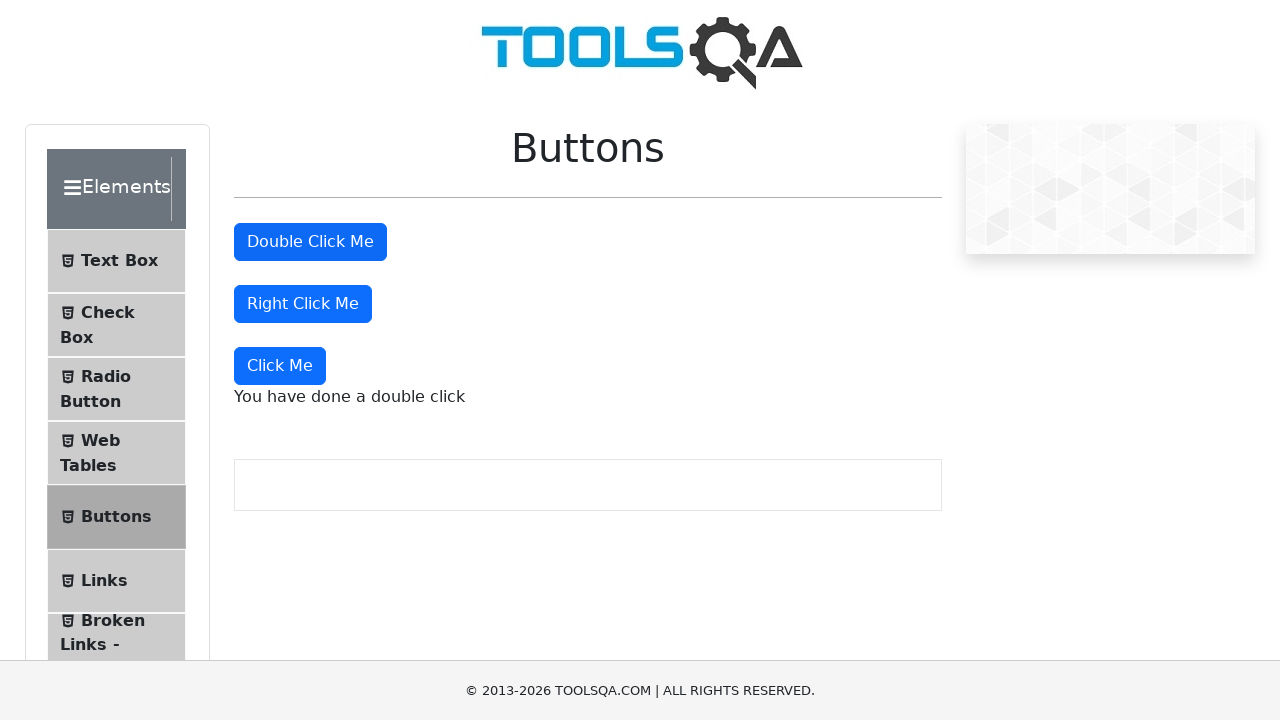

Right-clicked the right-click button at (303, 304) on #rightClickBtn
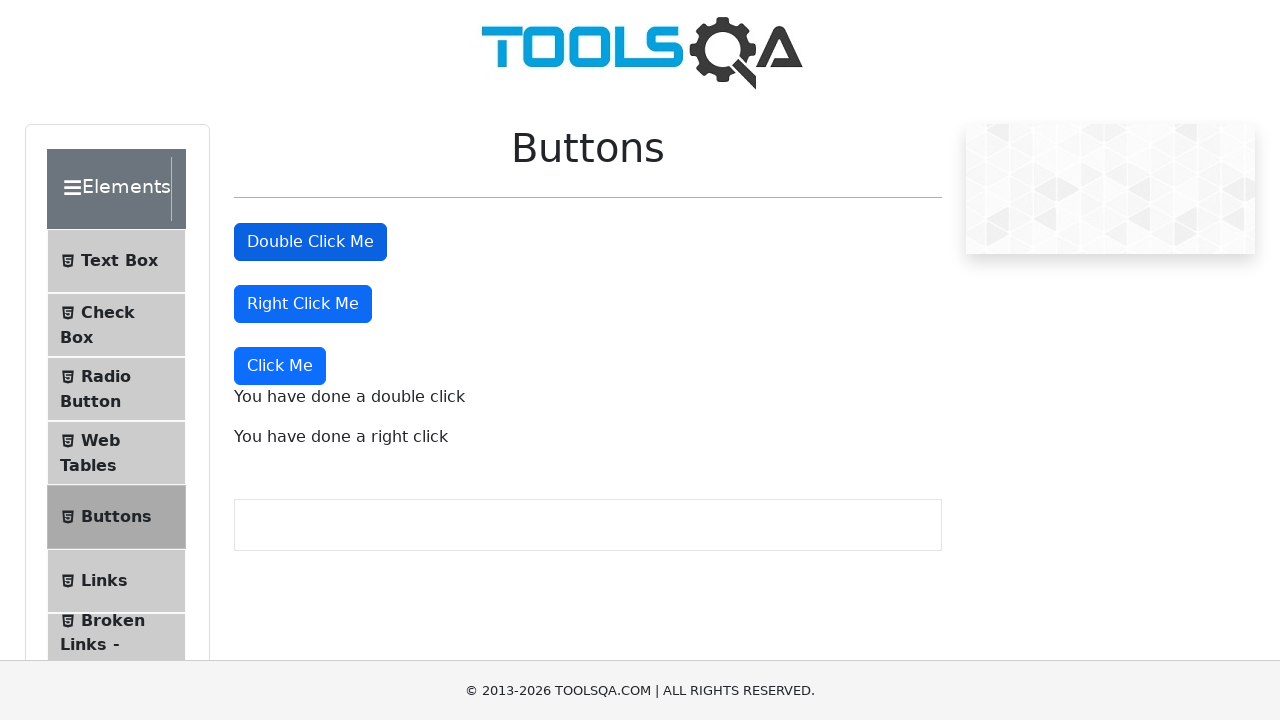

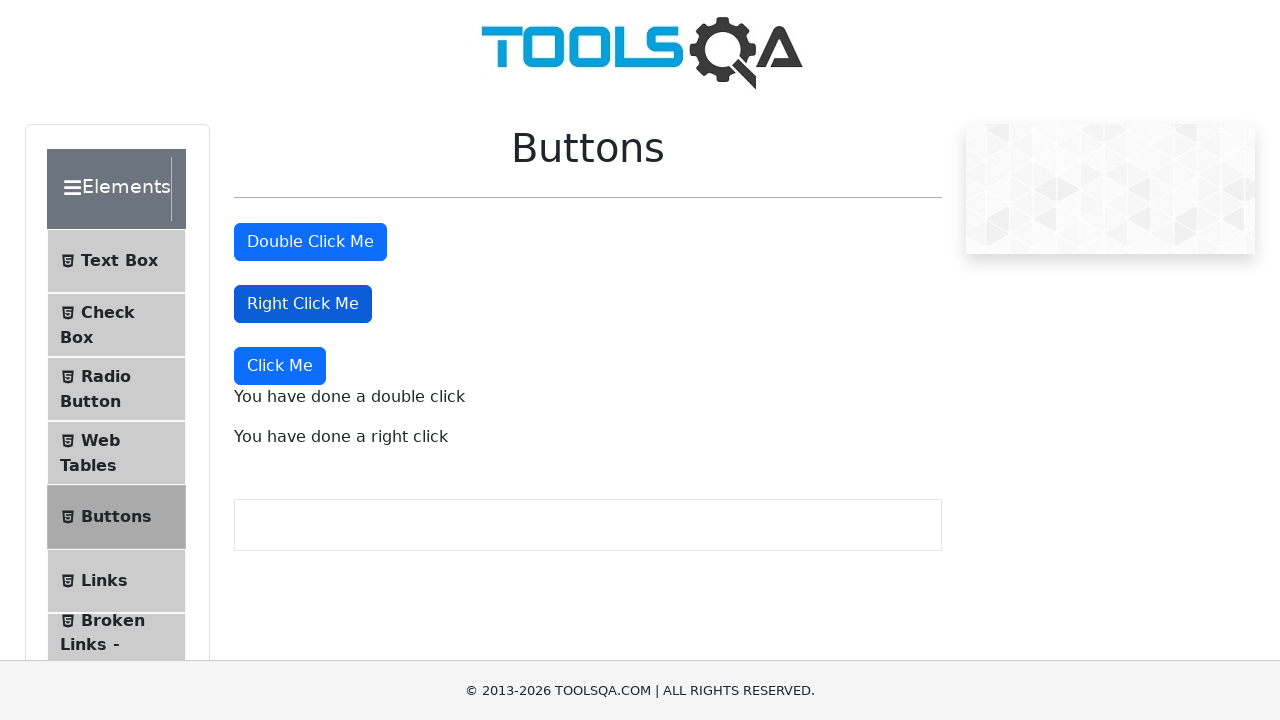